Tests username field validation by entering lowercase characters with length between 10 and 20.

Starting URL: https://buggy.justtestit.org/register

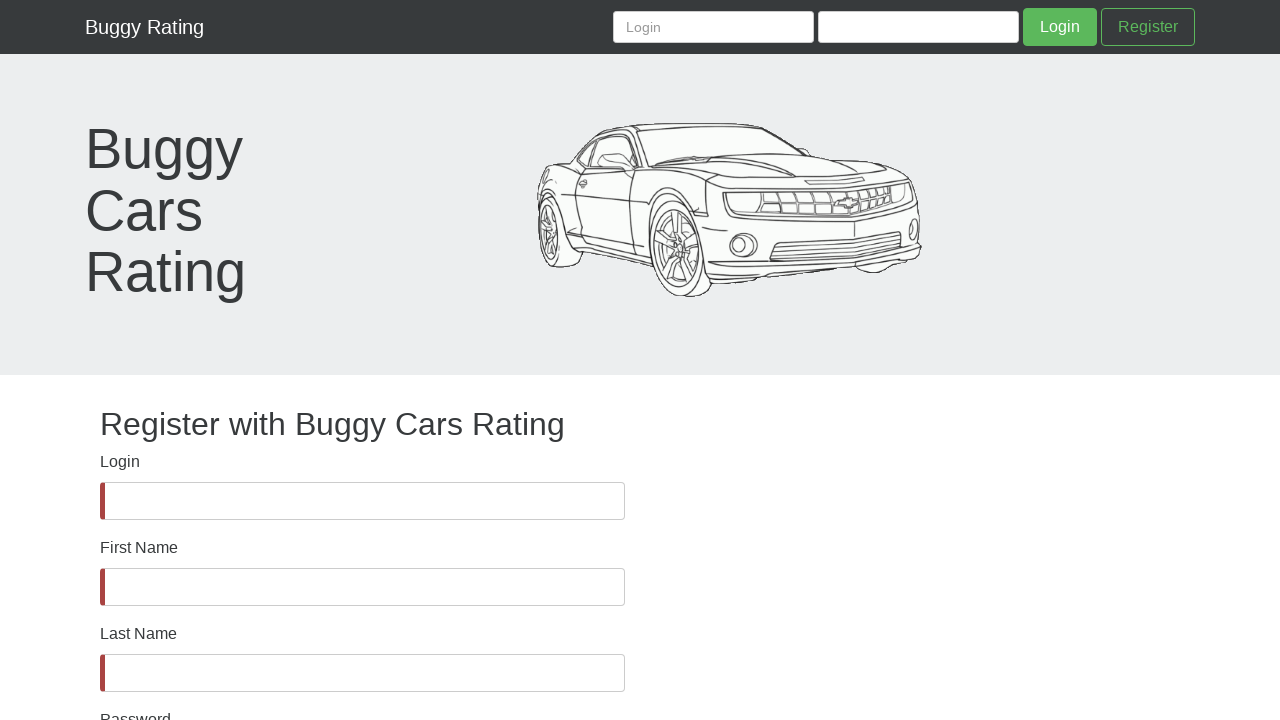

Username field is visible
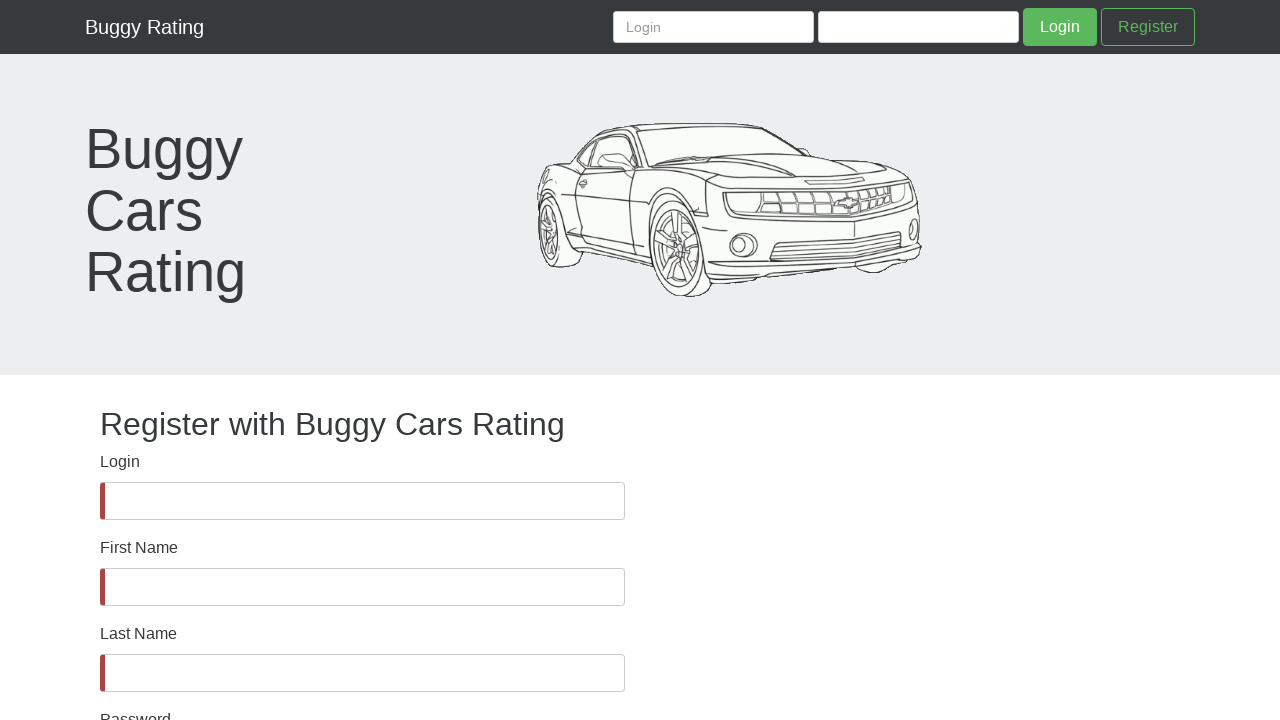

Filled username field with lowercase characters (18 characters) for validation testing on #username
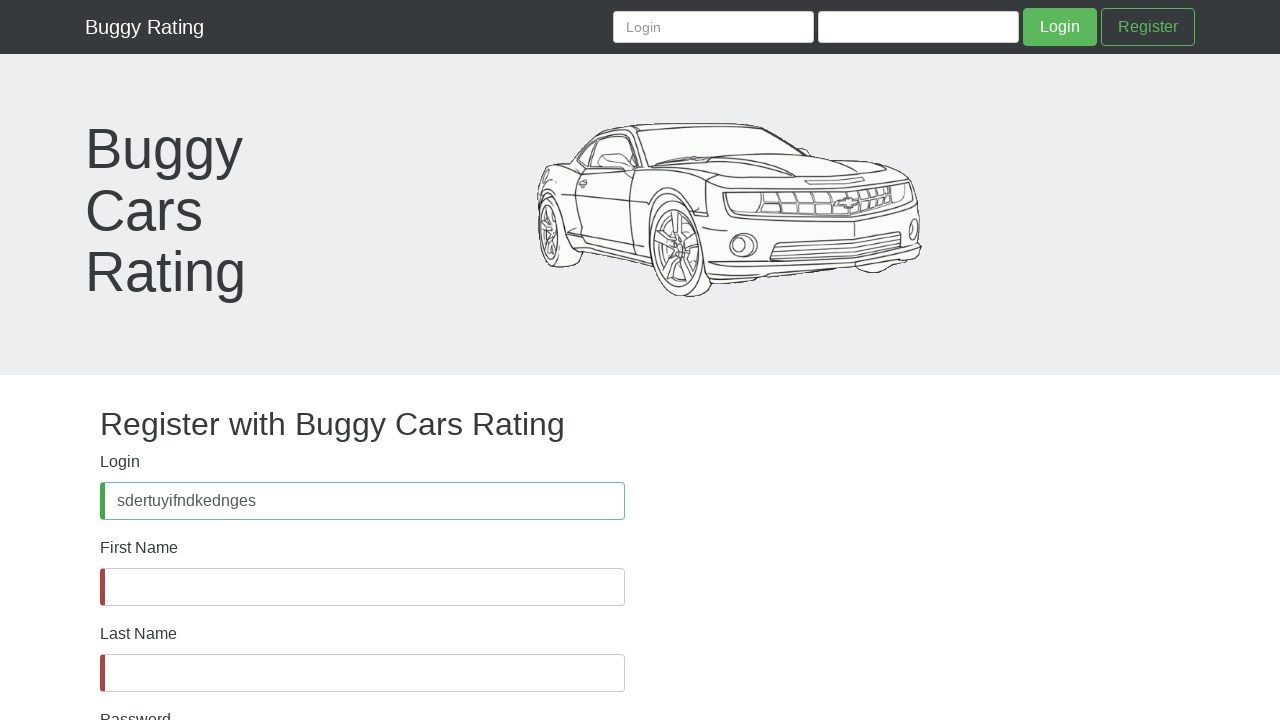

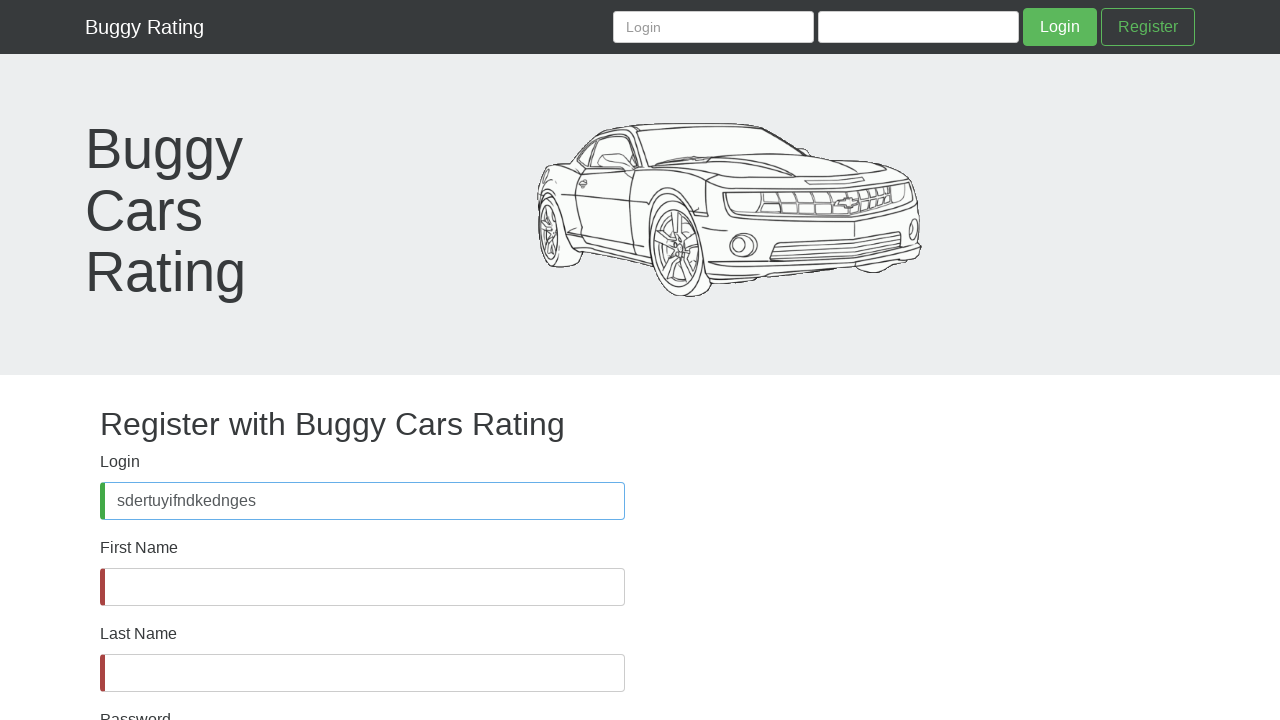